Tests infinite scroll functionality by navigating to the infinite scroll page, scrolling down multiple times using JavaScript execution, and verifying that scroll content and elements are loaded properly.

Starting URL: https://the-internet.herokuapp.com/

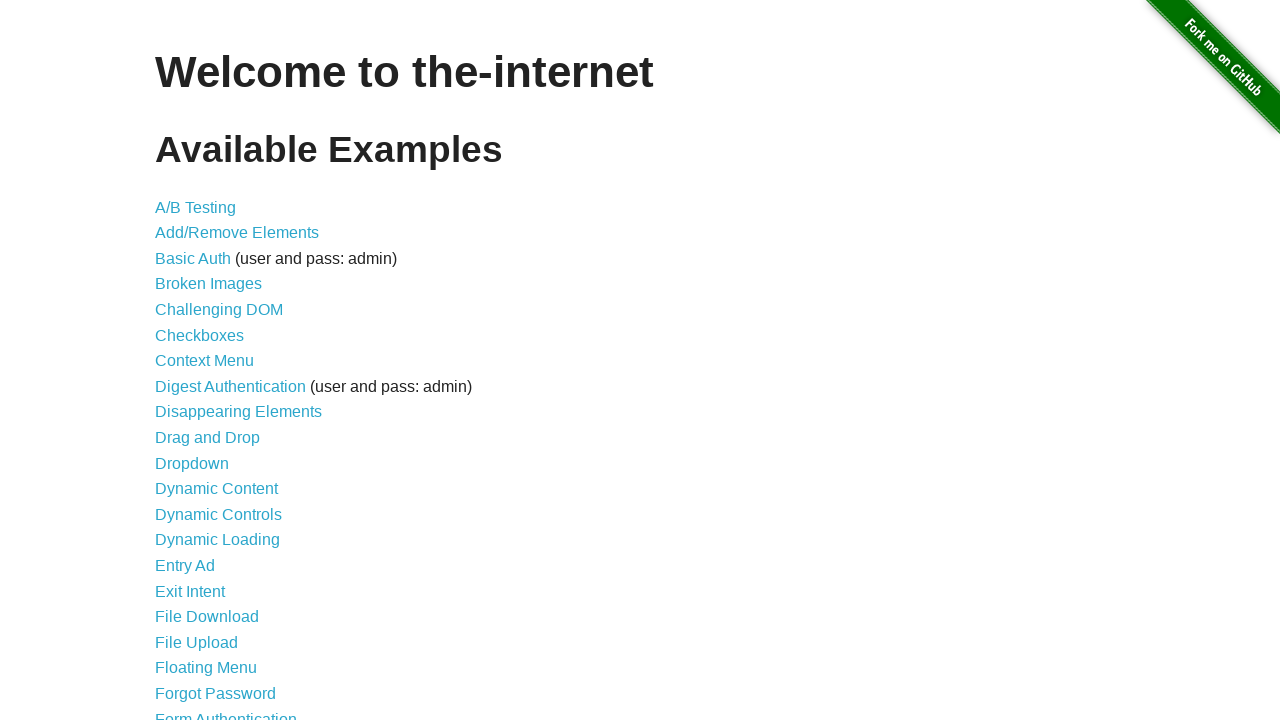

Clicked on 'Infinite Scroll' link at (201, 360) on xpath=//a[contains(text(),'Infinite Scroll')]
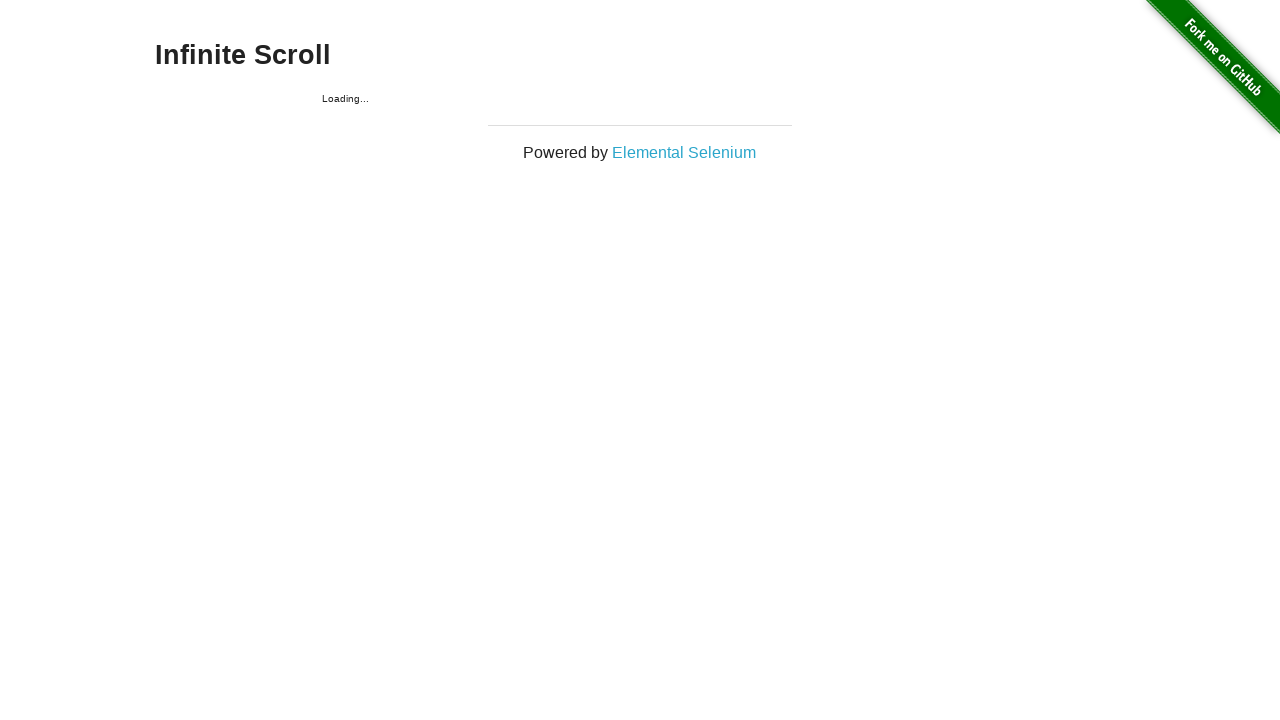

Waited for page to load (1000ms)
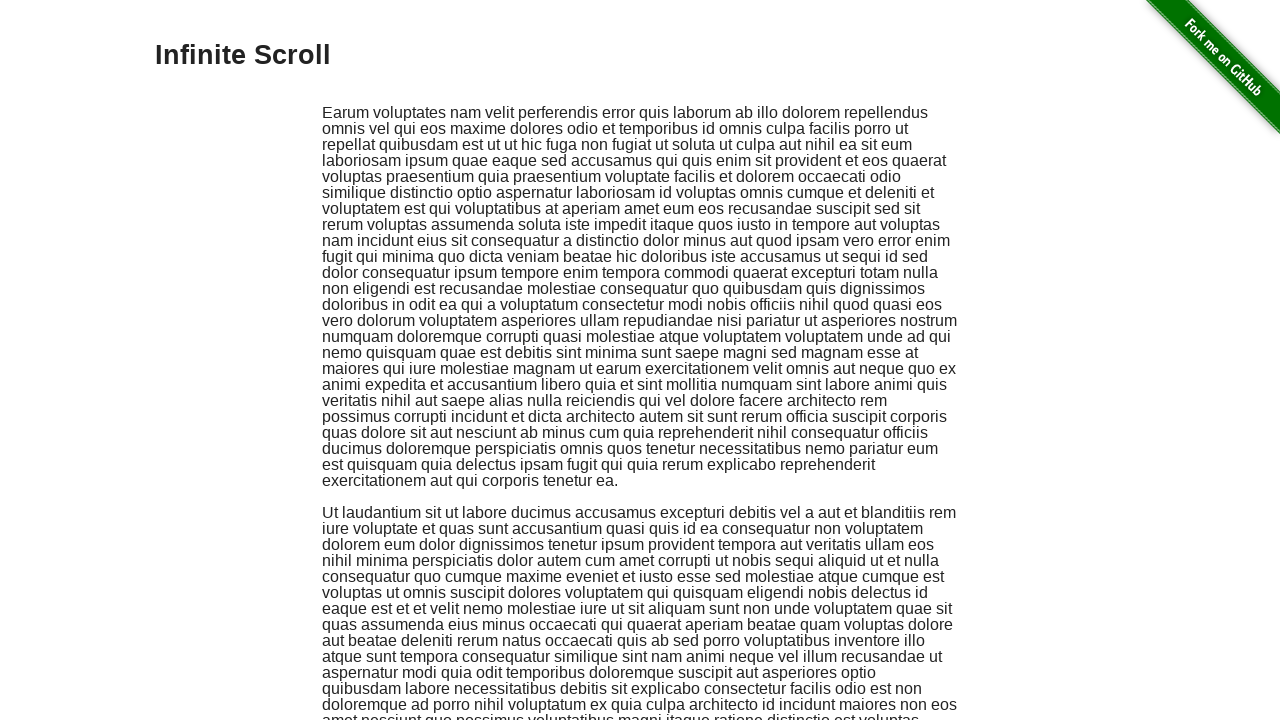

Executed initial scroll to bottom of page
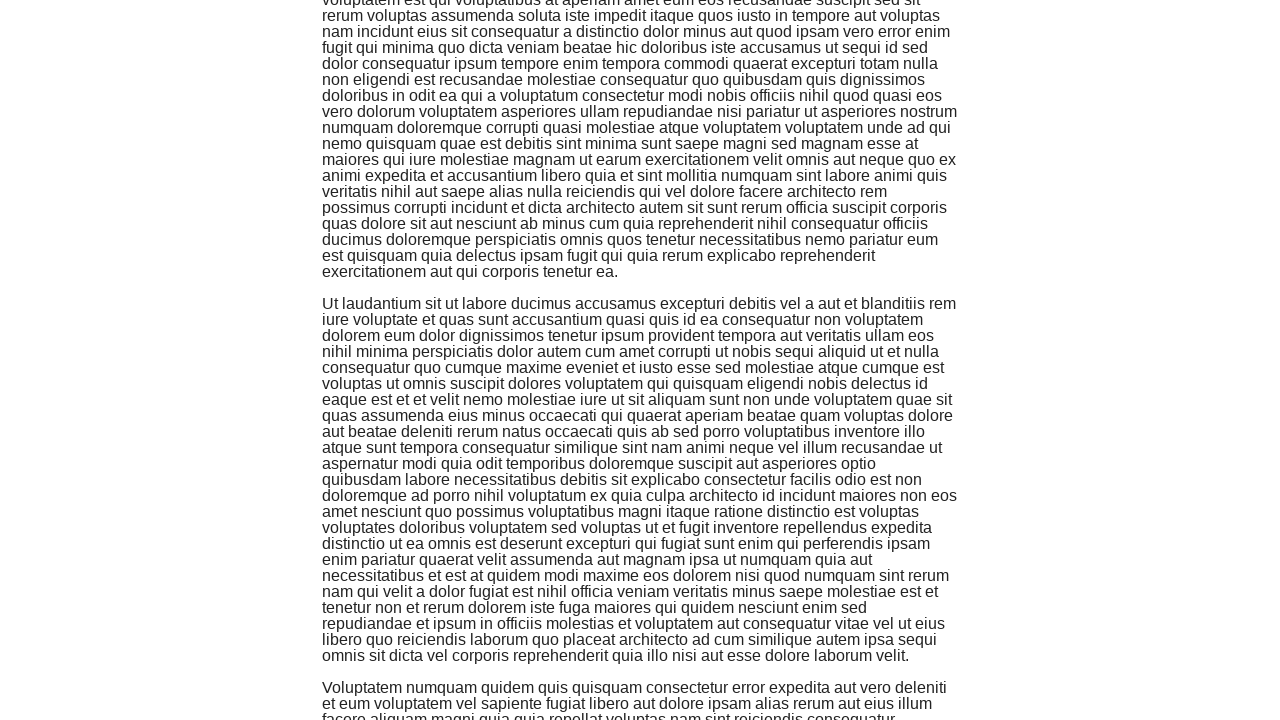

Waited after initial scroll (1000ms)
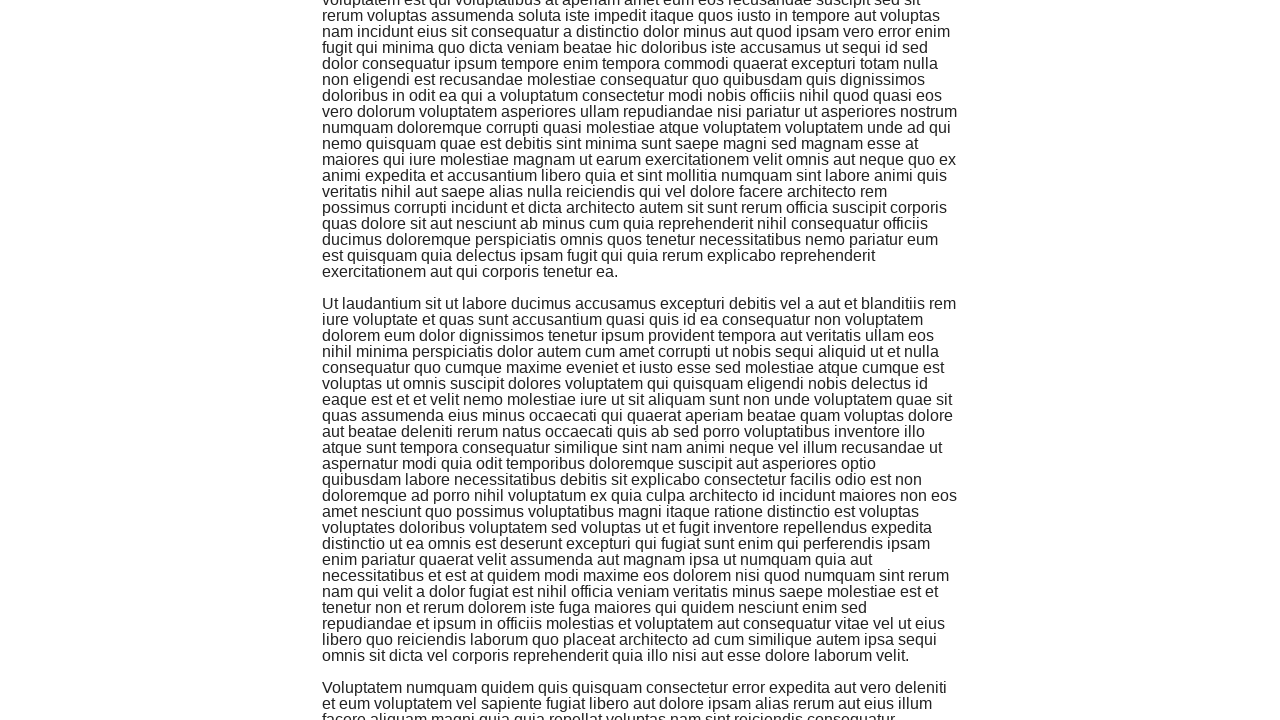

Executed scroll to bottom (iteration 1/10)
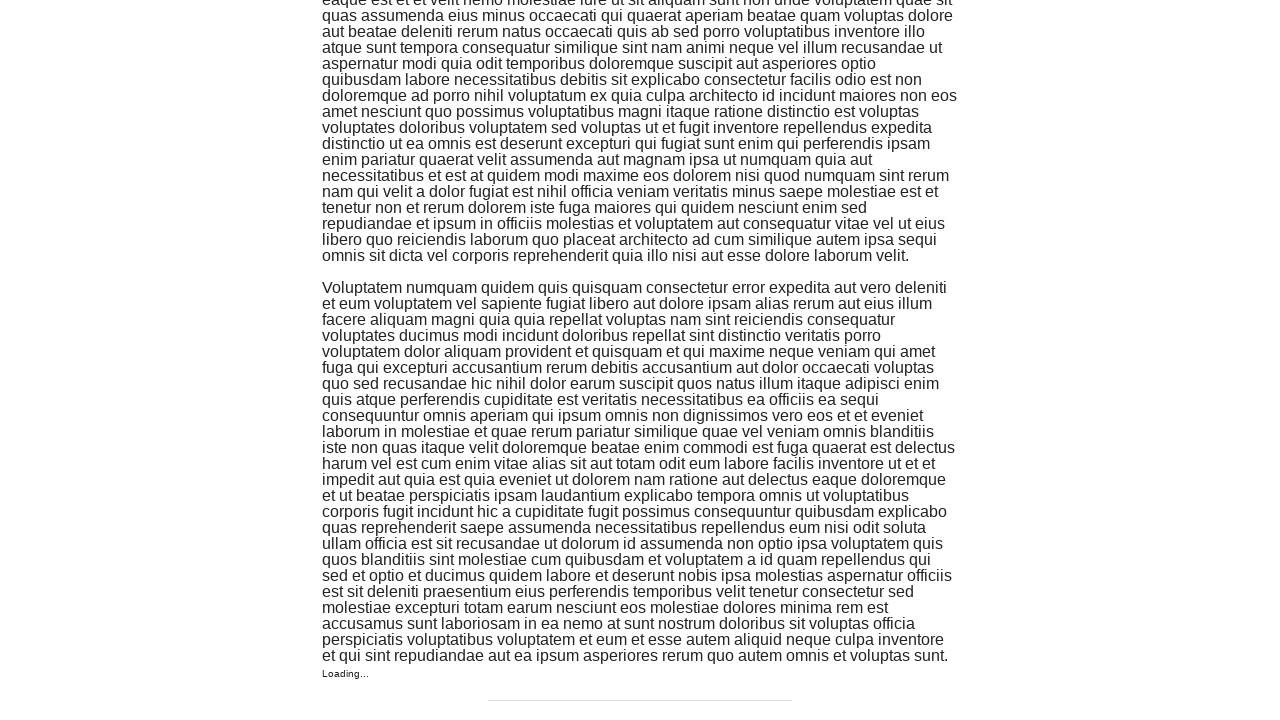

Waited after scroll iteration 1/10 (1000ms)
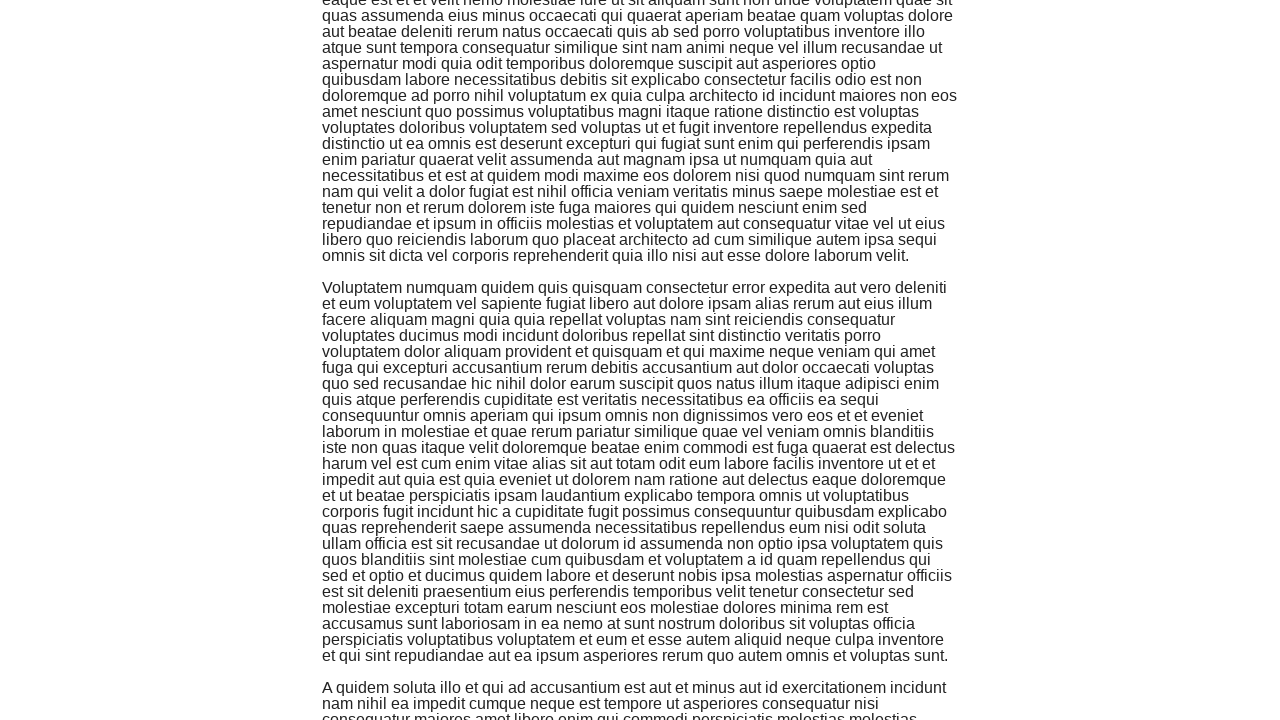

Executed scroll to bottom (iteration 2/10)
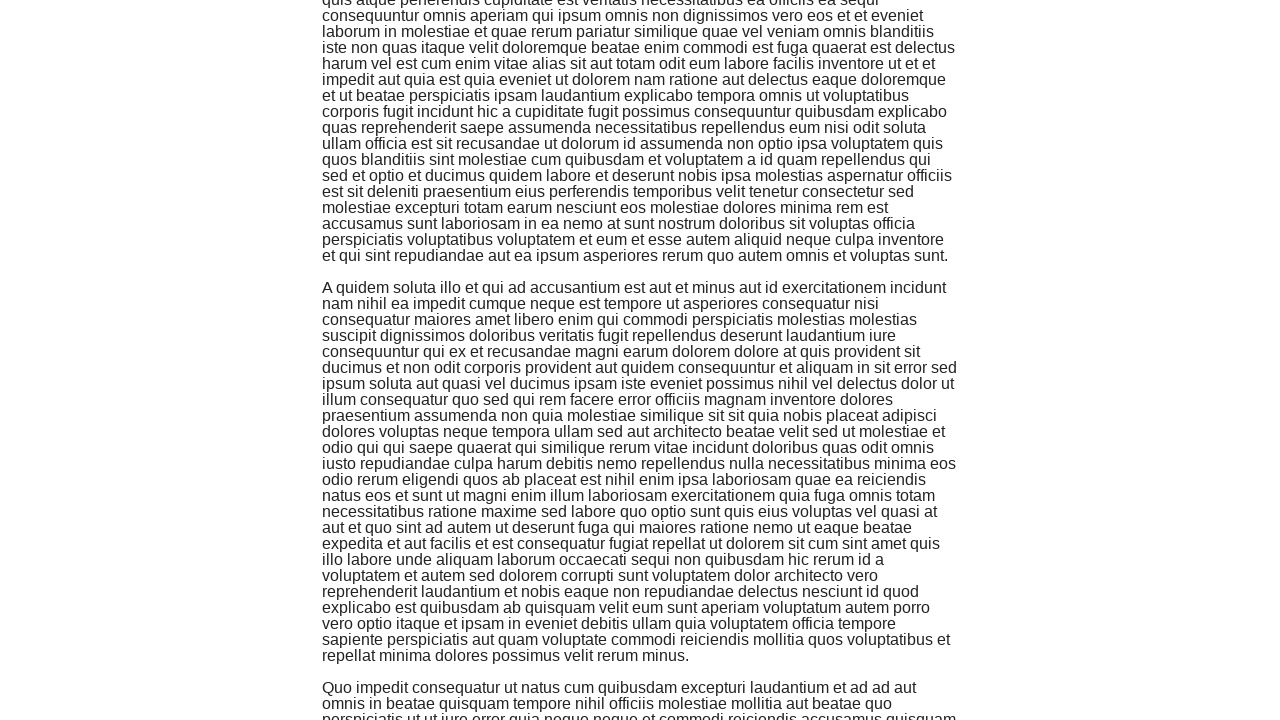

Waited after scroll iteration 2/10 (1000ms)
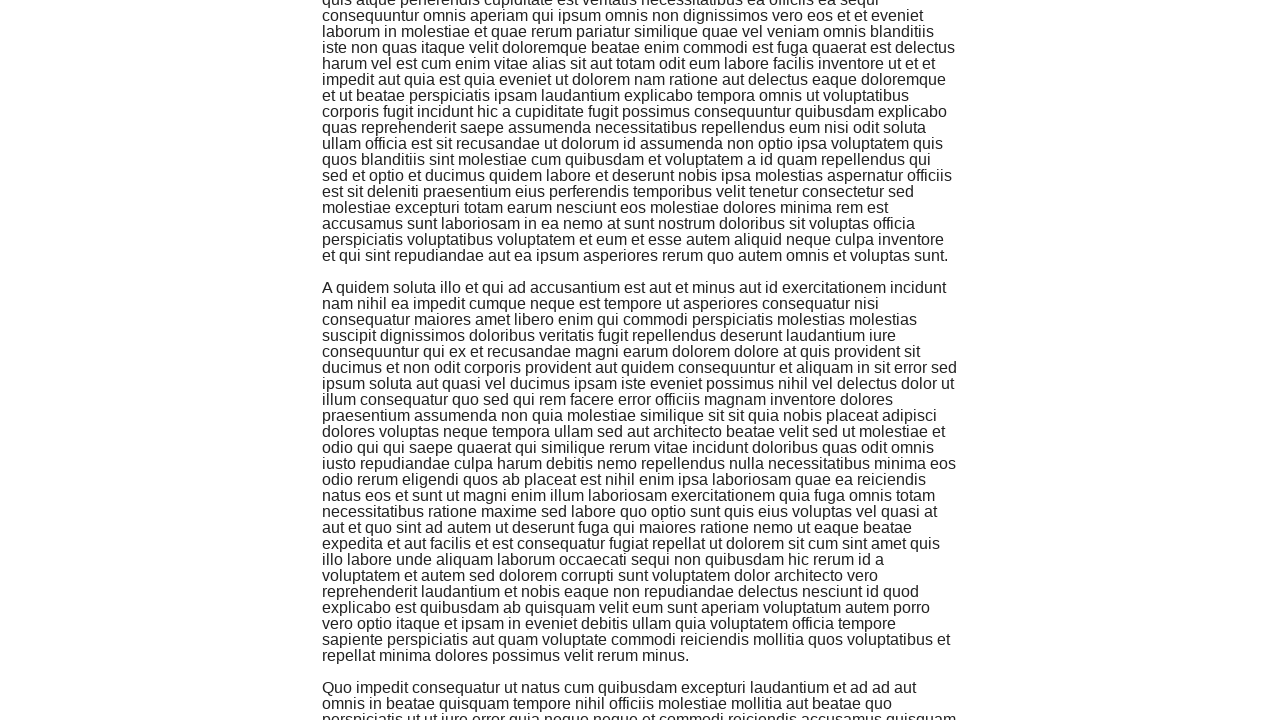

Executed scroll to bottom (iteration 3/10)
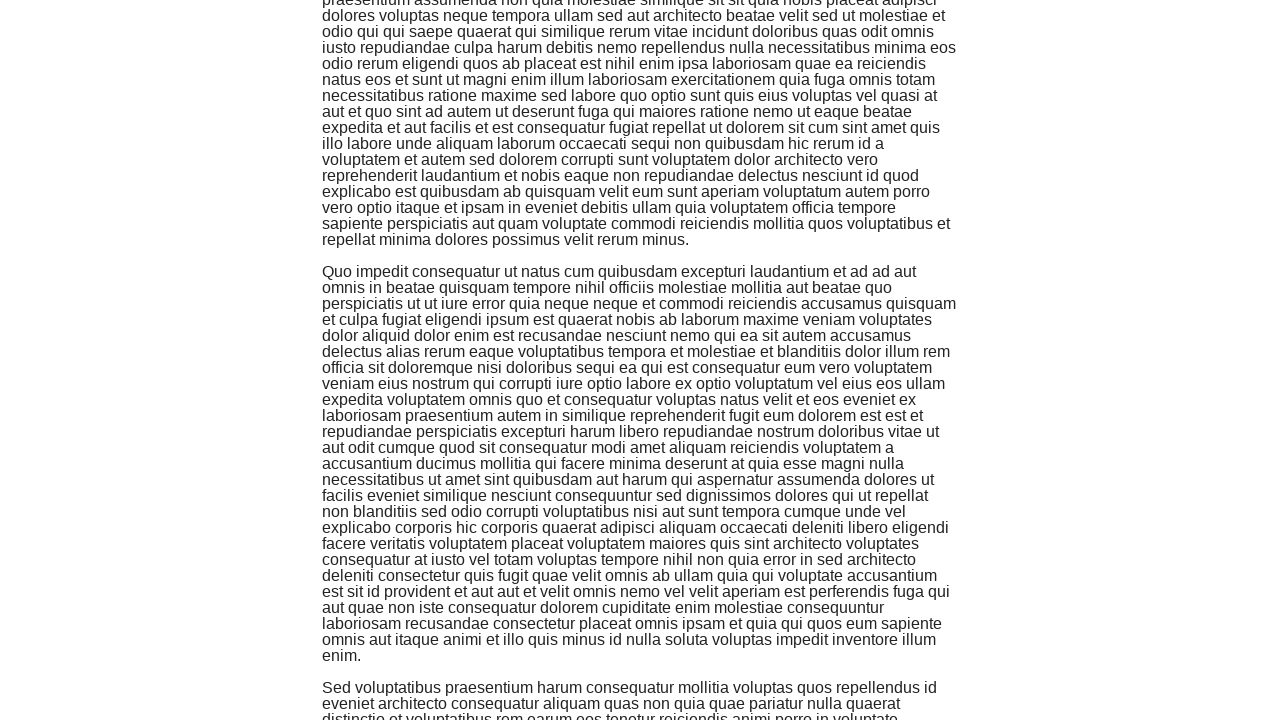

Waited after scroll iteration 3/10 (1000ms)
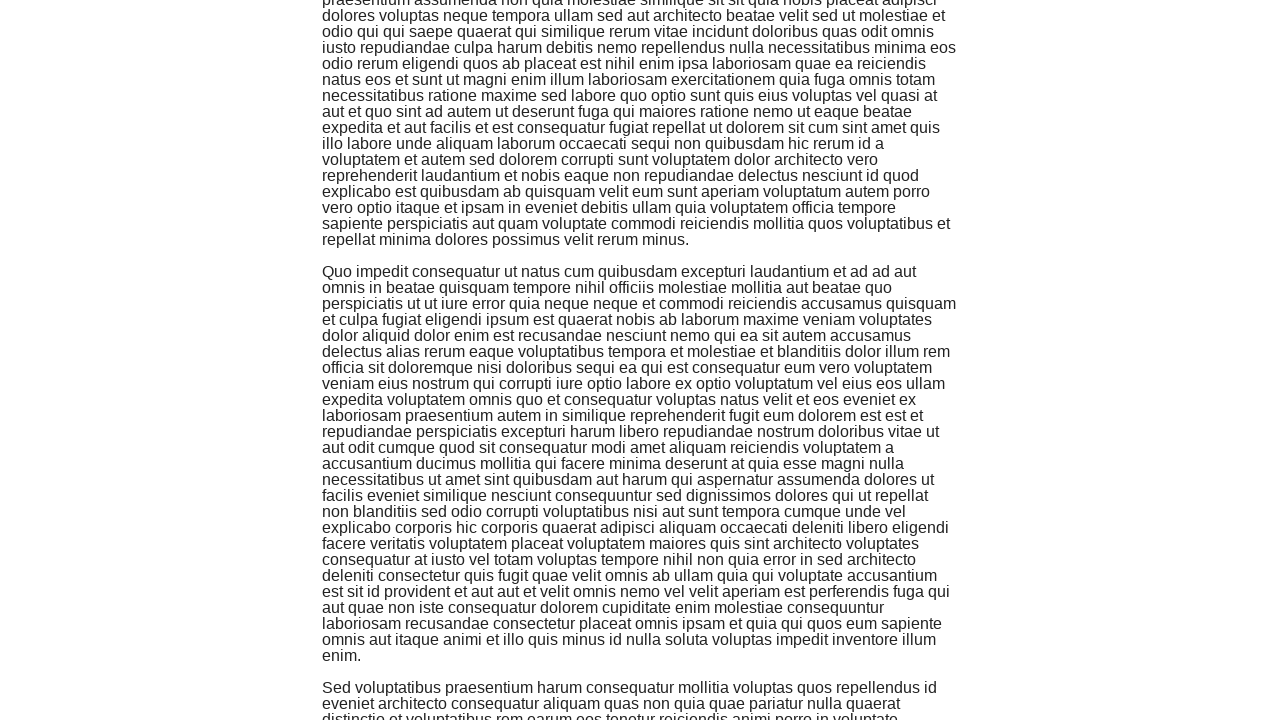

Executed scroll to bottom (iteration 4/10)
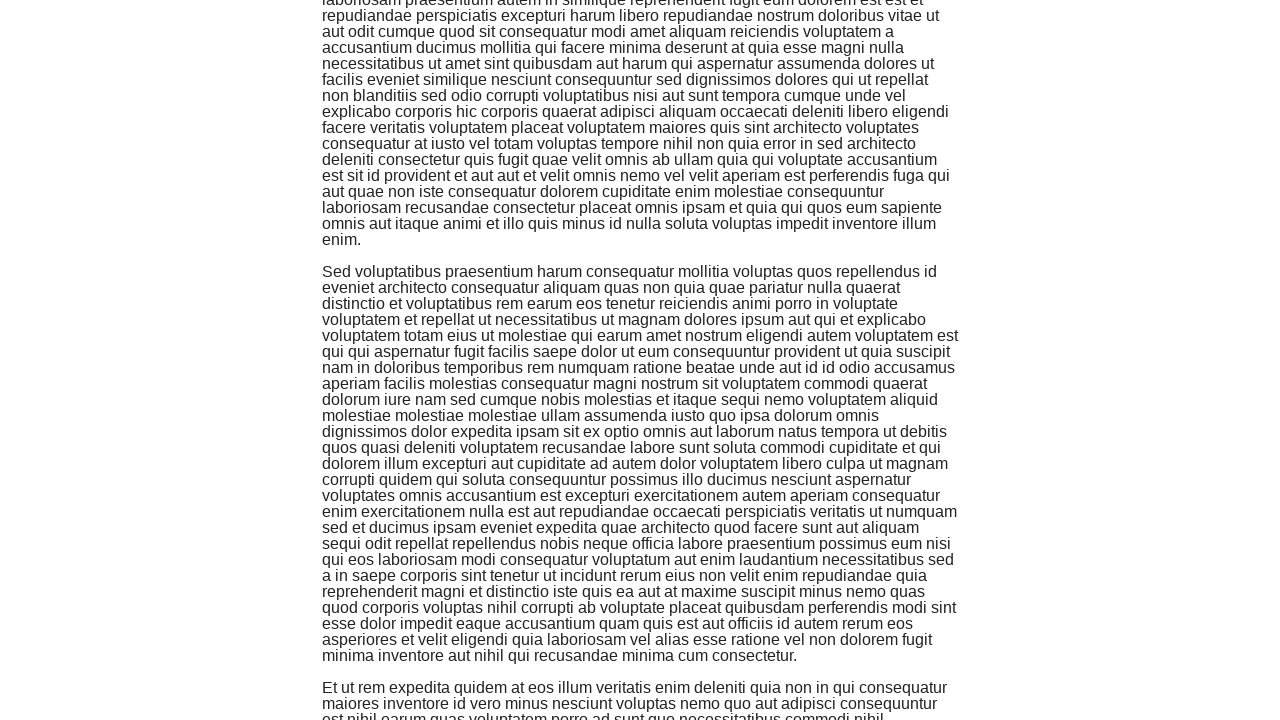

Waited after scroll iteration 4/10 (1000ms)
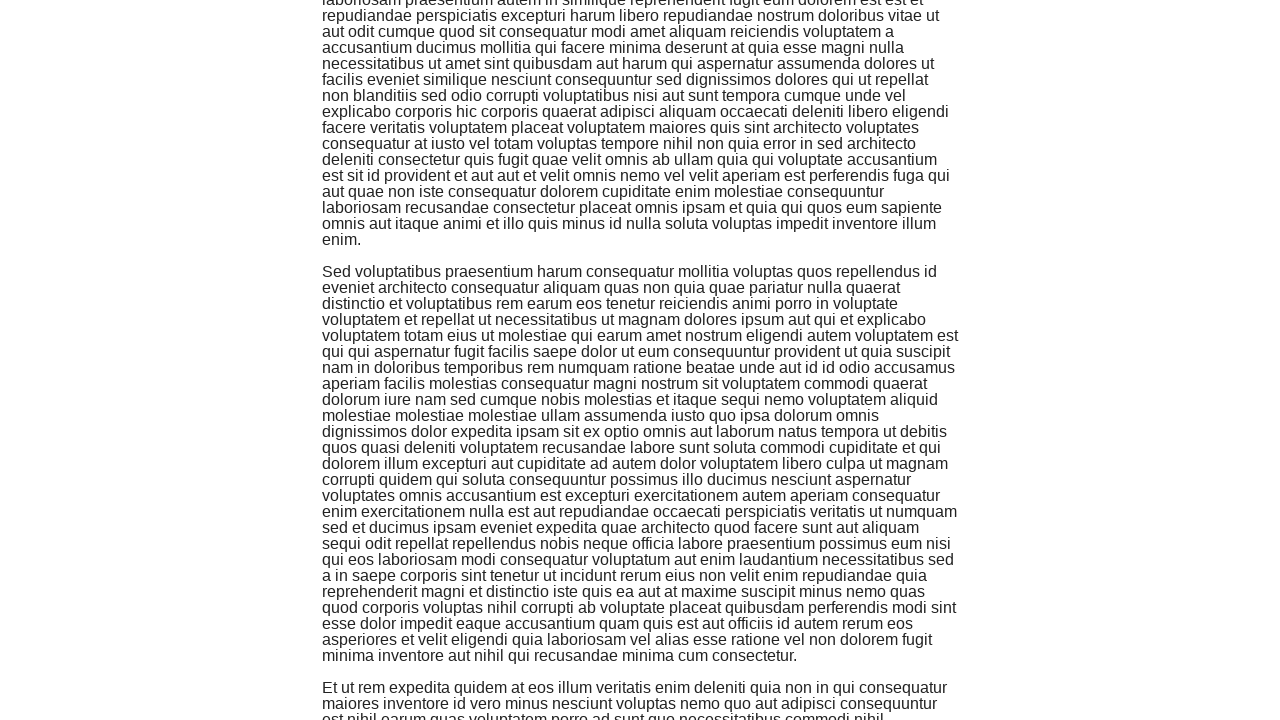

Executed scroll to bottom (iteration 5/10)
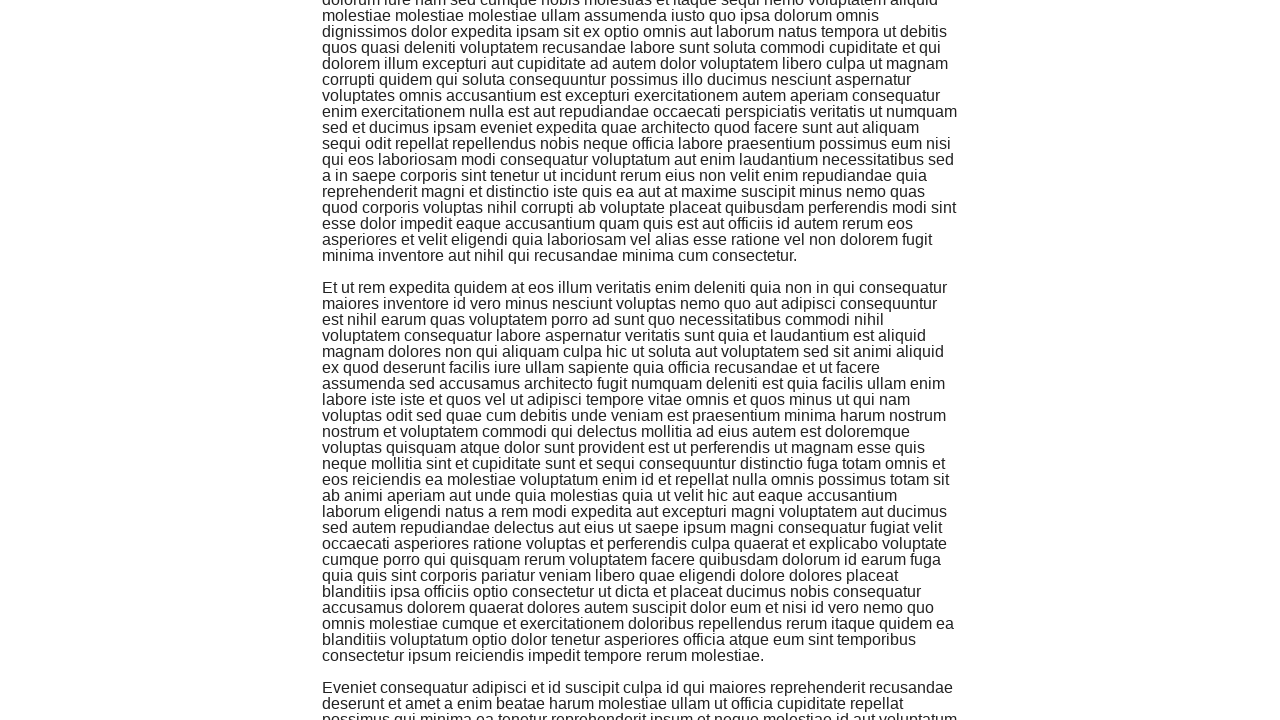

Waited after scroll iteration 5/10 (1000ms)
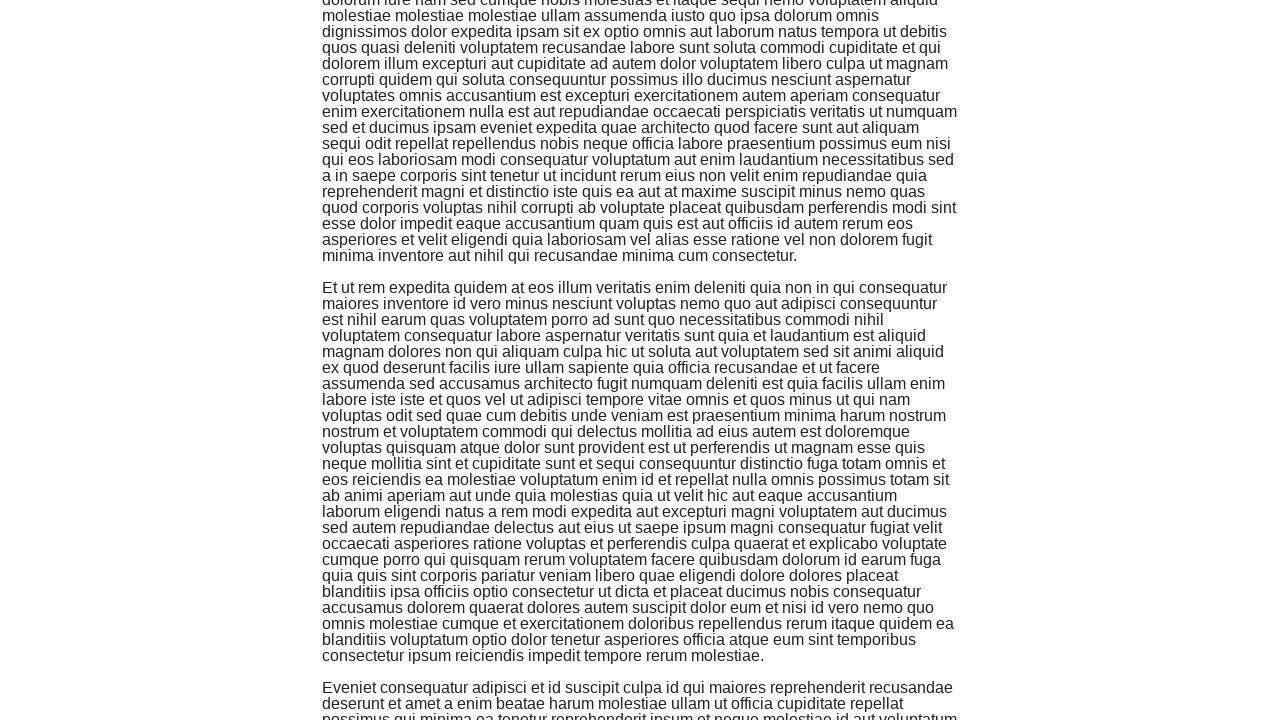

Executed scroll to bottom (iteration 6/10)
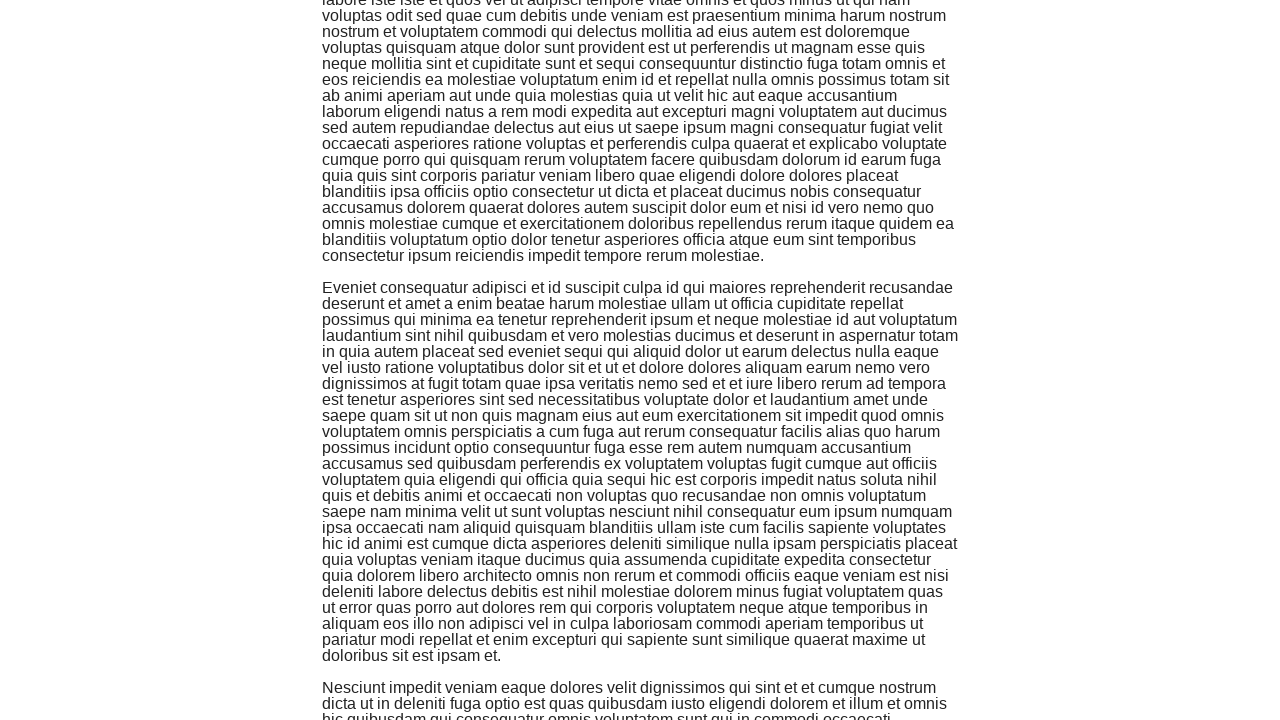

Waited after scroll iteration 6/10 (1000ms)
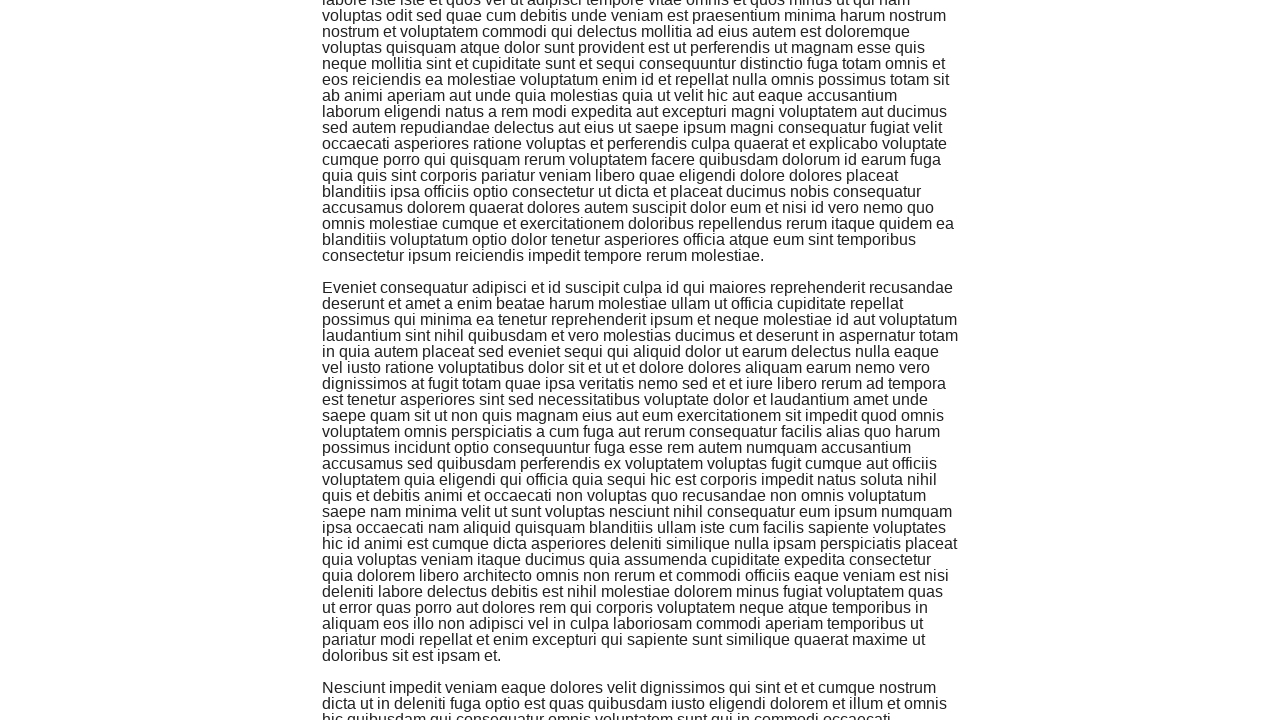

Executed scroll to bottom (iteration 7/10)
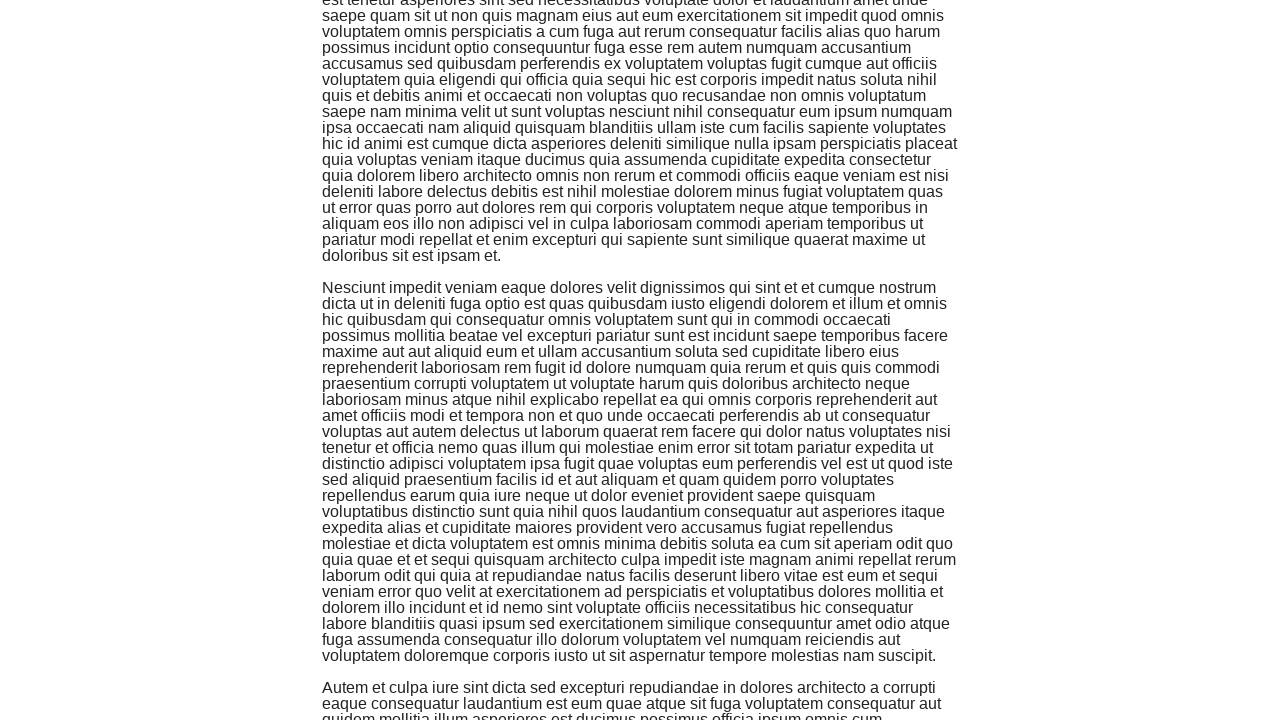

Waited after scroll iteration 7/10 (1000ms)
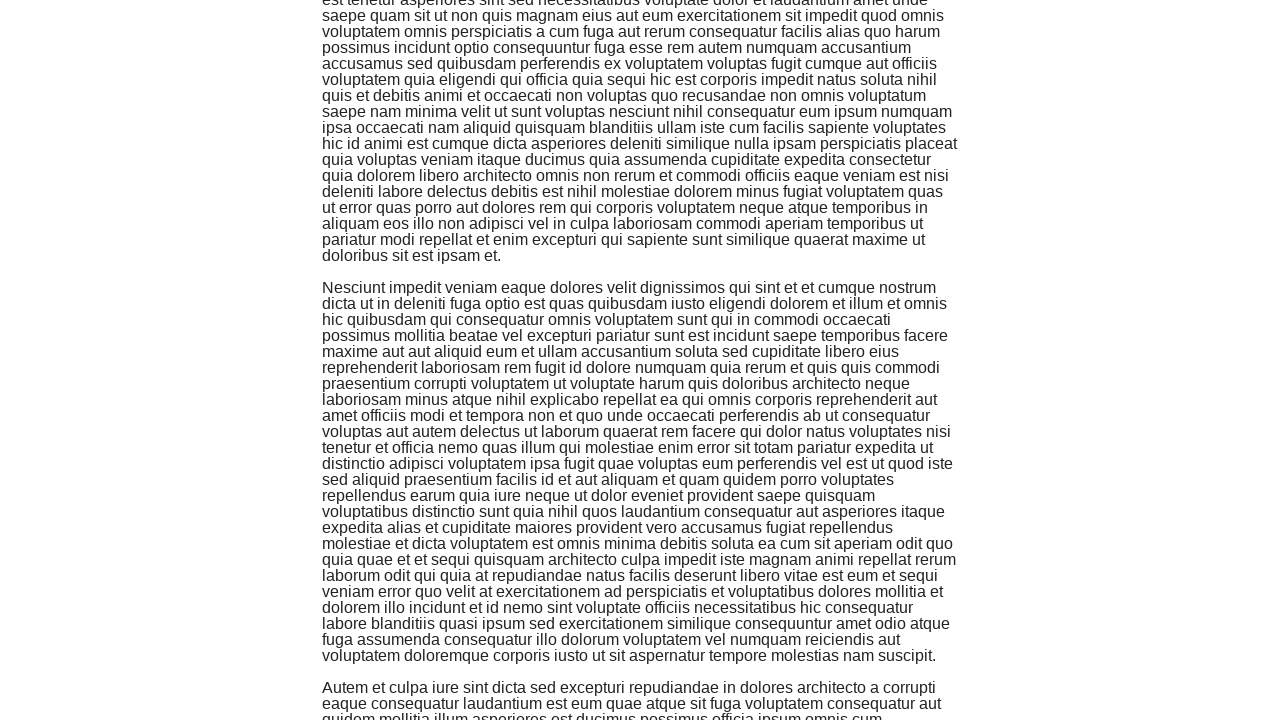

Executed scroll to bottom (iteration 8/10)
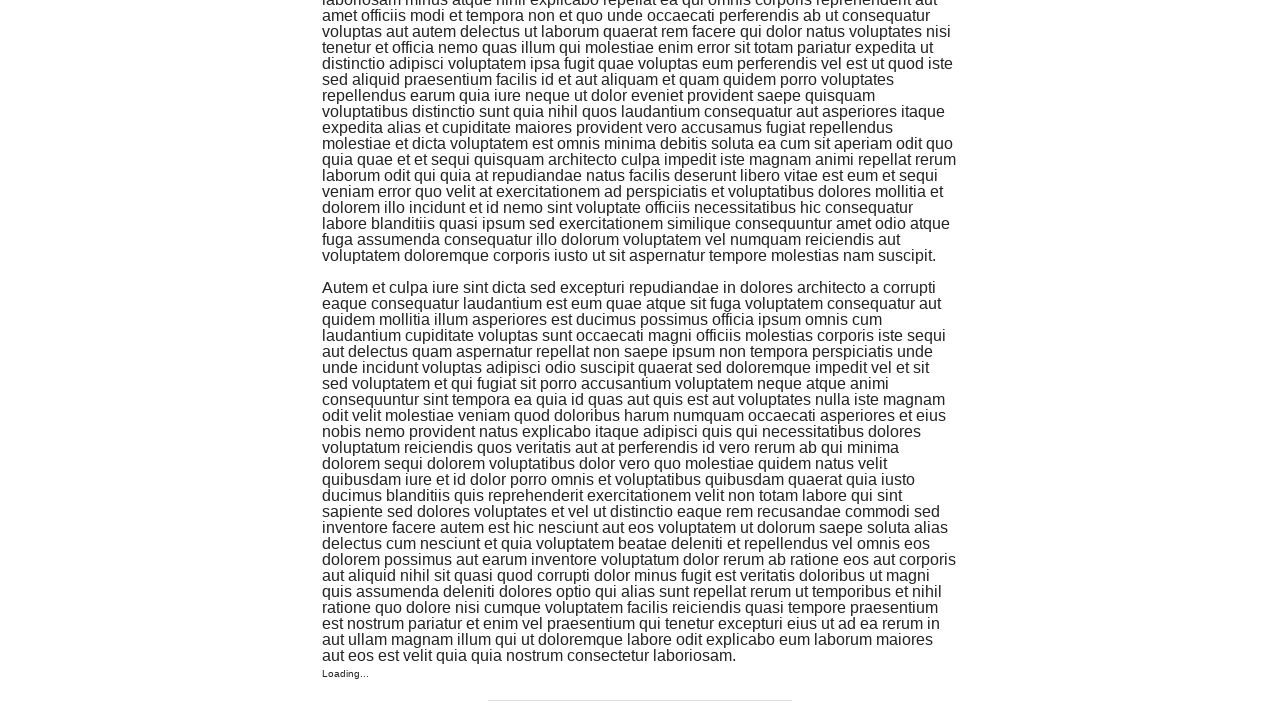

Waited after scroll iteration 8/10 (1000ms)
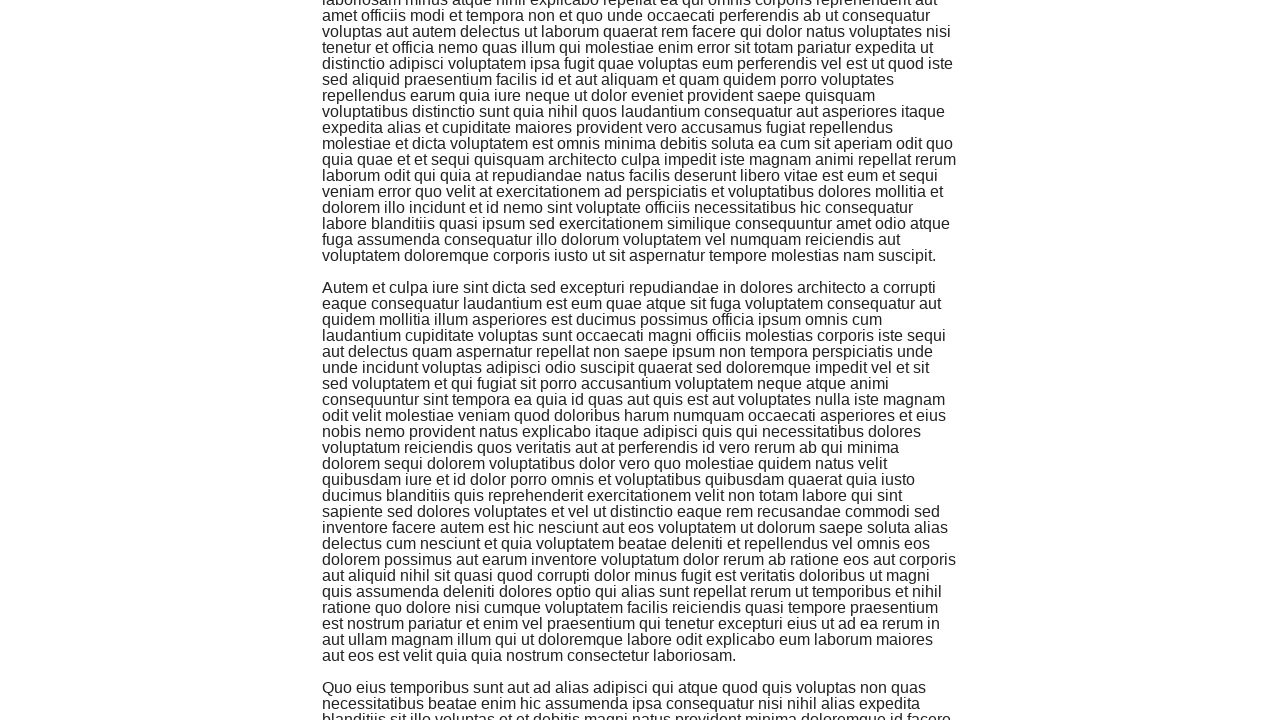

Executed scroll to bottom (iteration 9/10)
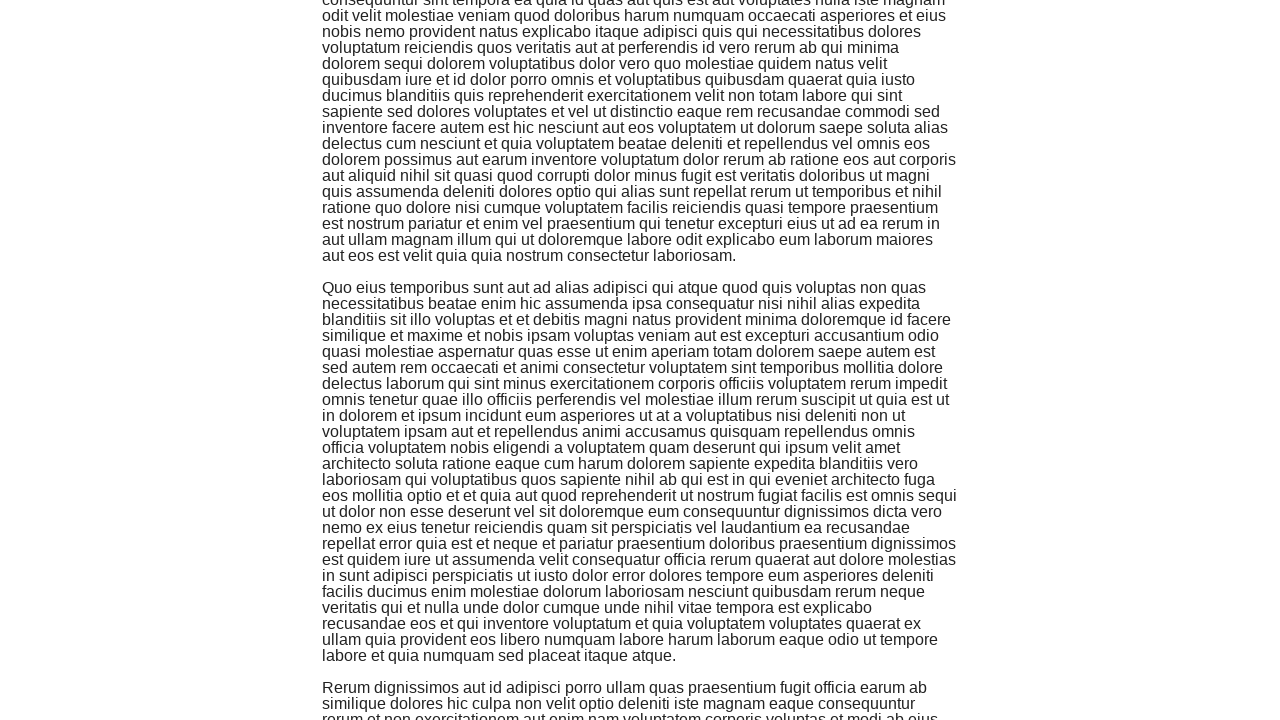

Waited after scroll iteration 9/10 (1000ms)
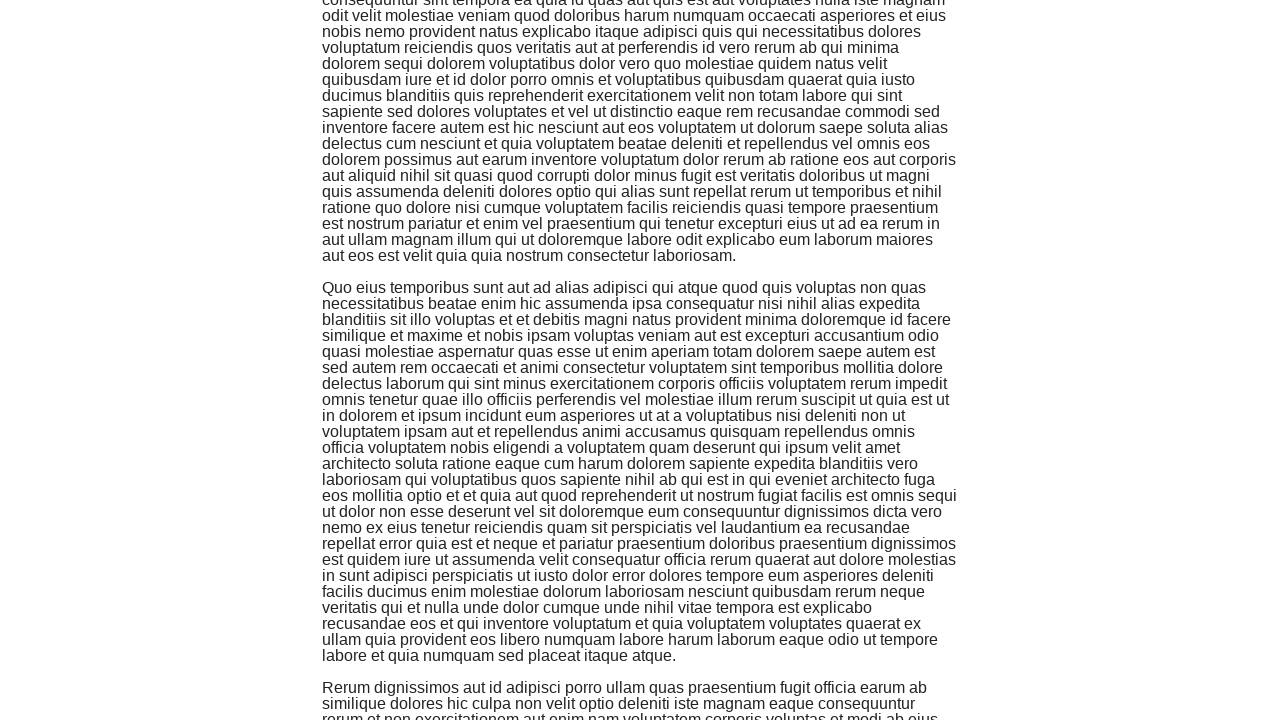

Executed scroll to bottom (iteration 10/10)
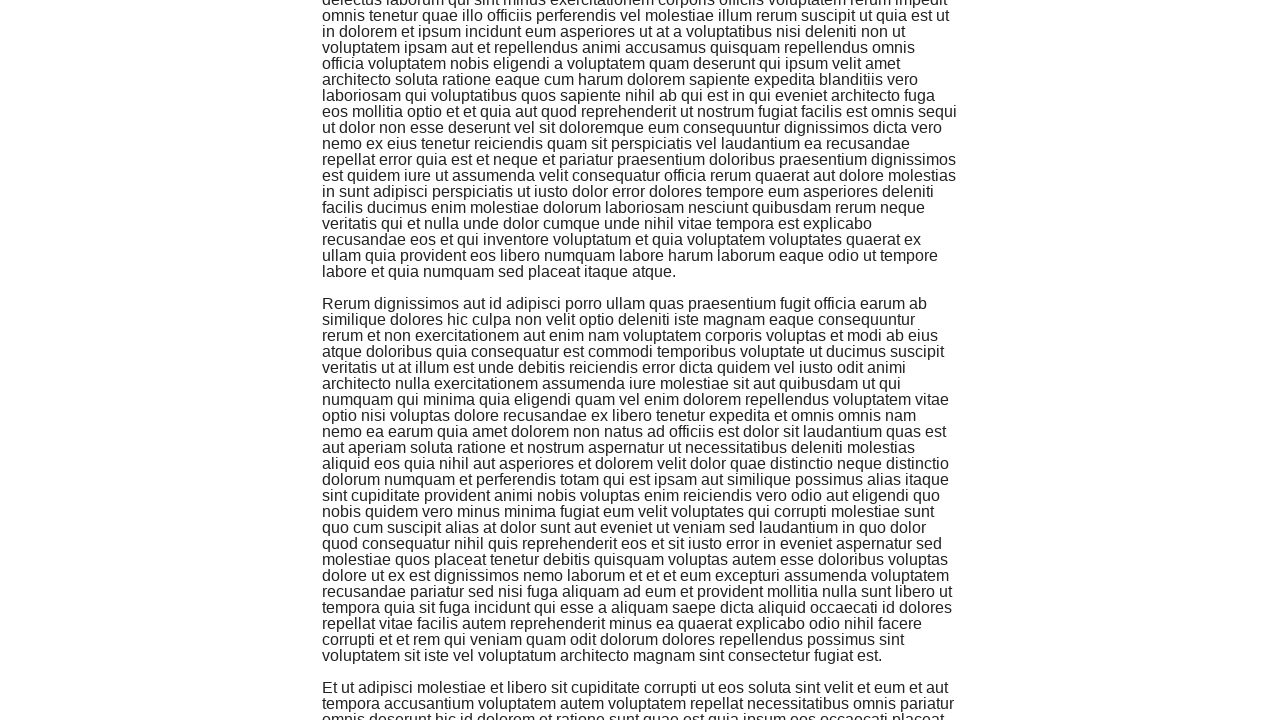

Waited after scroll iteration 10/10 (1000ms)
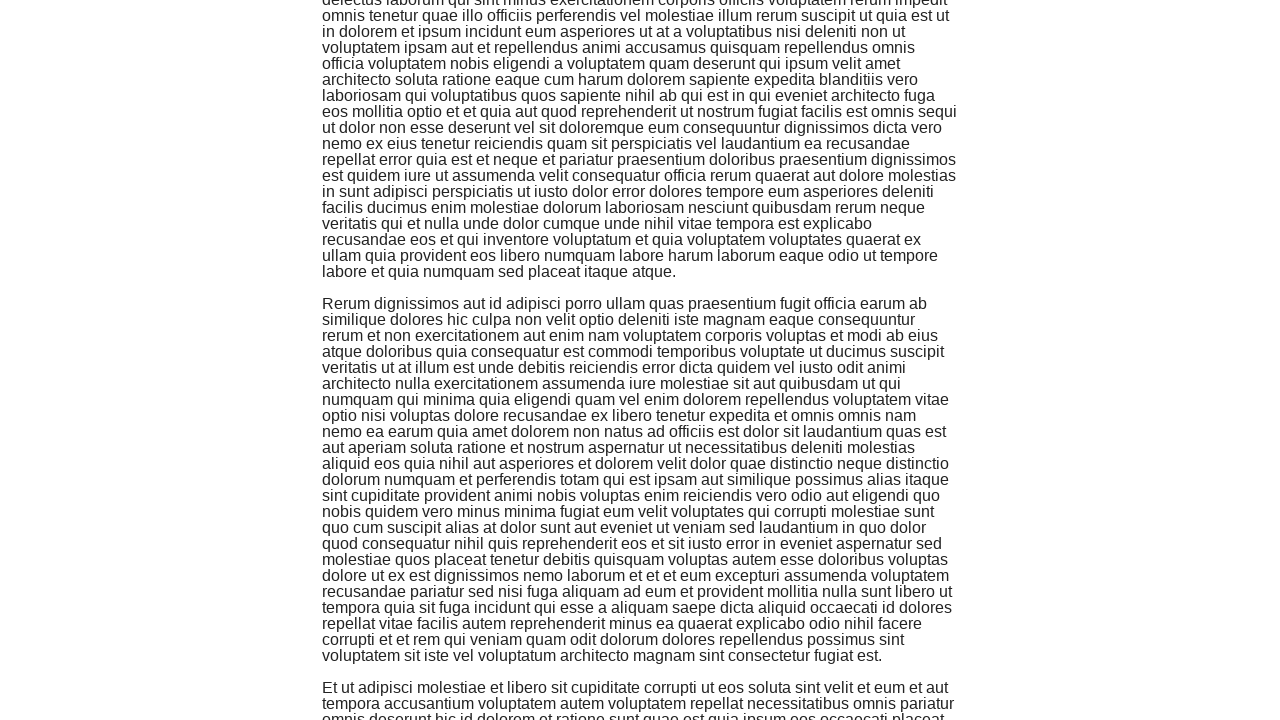

Verified 'Infinite Scroll' heading is present
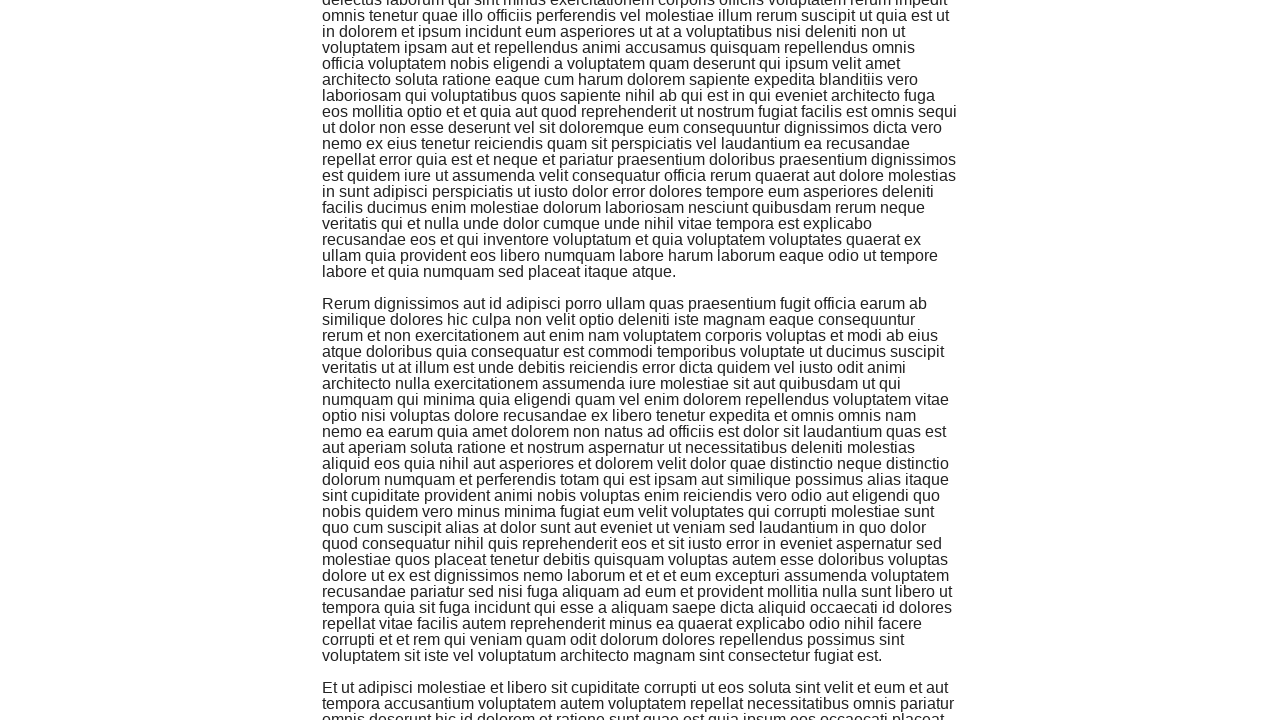

Verified content paragraphs are loaded
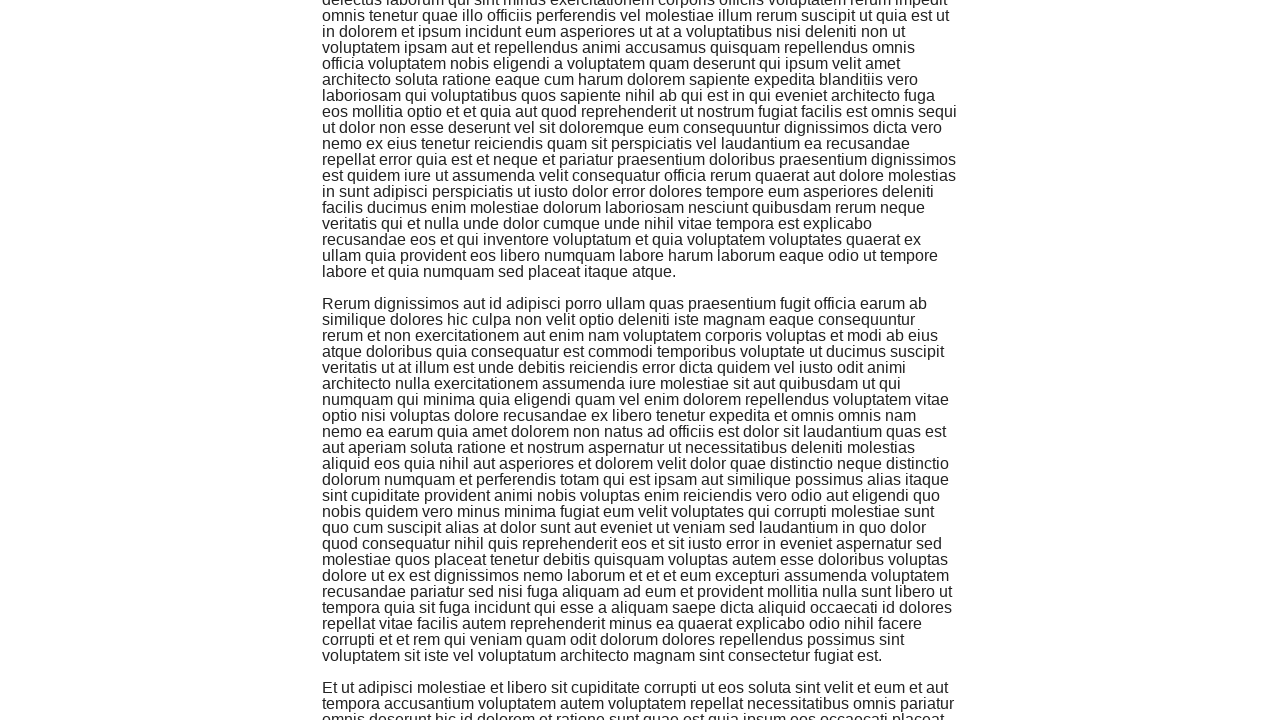

Verified first paragraph element exists and is visible
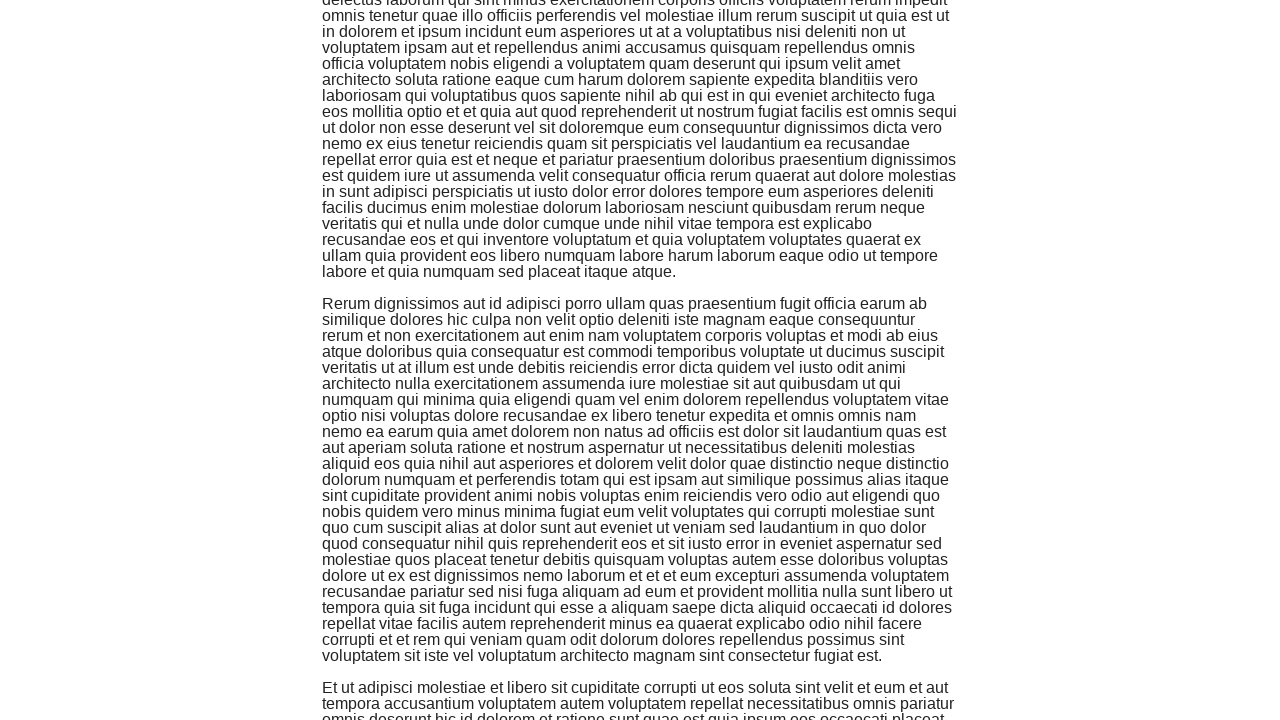

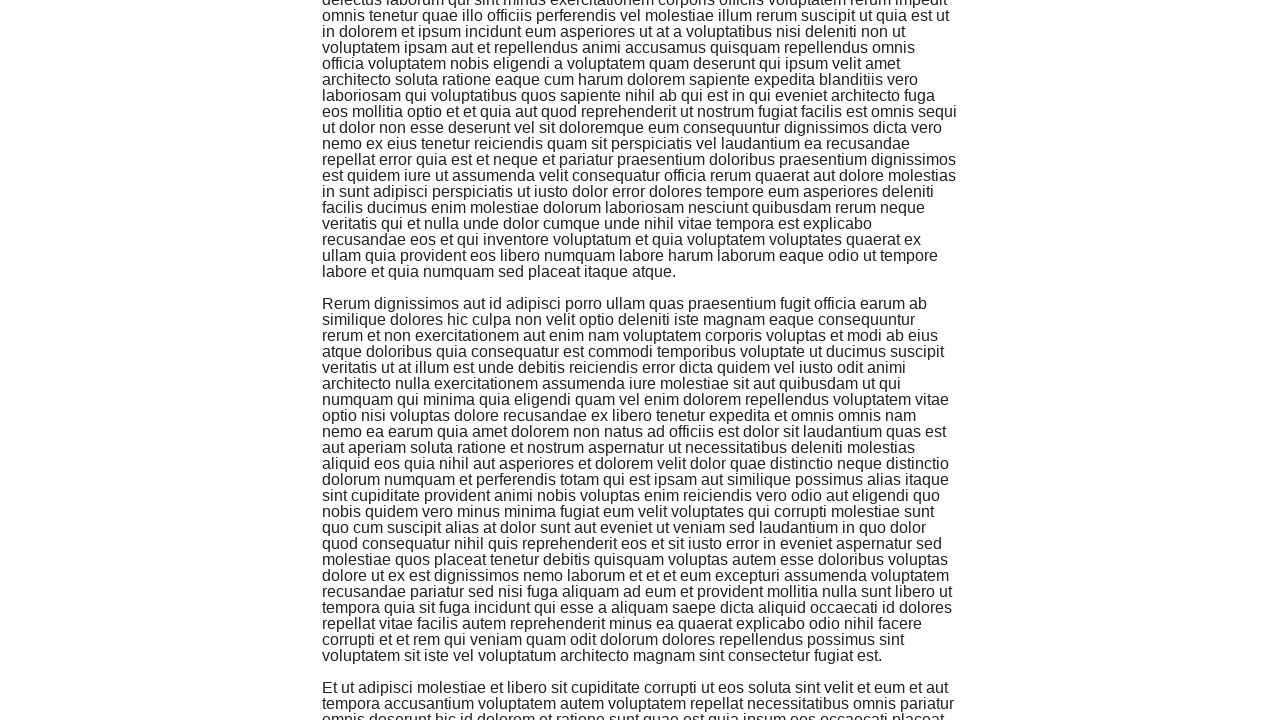